Tests clicking a JS Confirm button, accepting it, and verifying the OK result message

Starting URL: https://the-internet.herokuapp.com/javascript_alerts

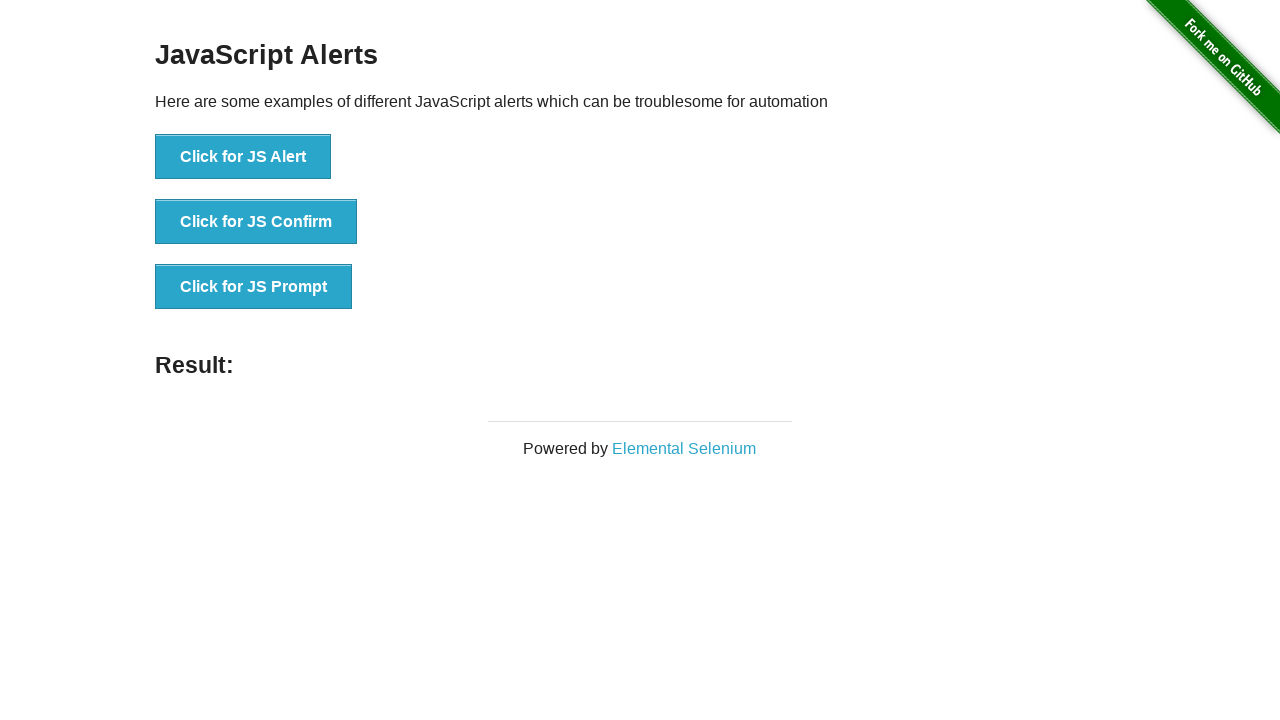

Set up dialog handler to accept confirm dialogs
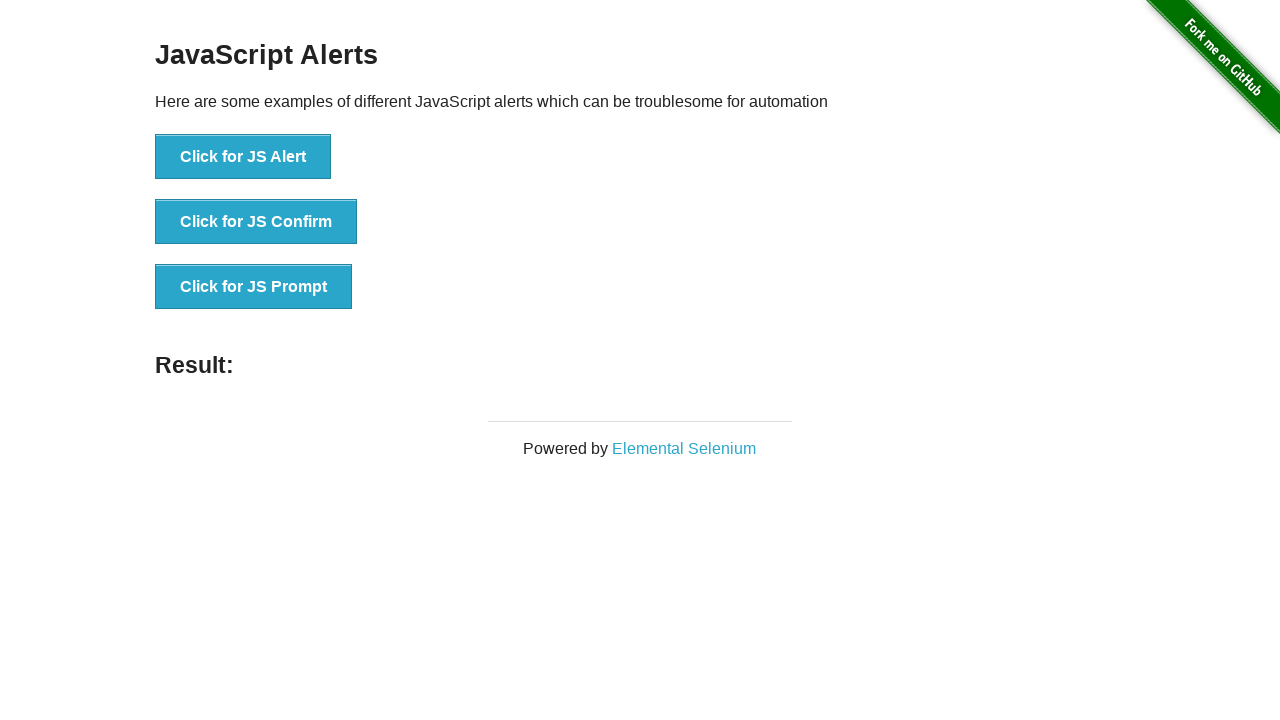

Clicked the JS Confirm button at (256, 222) on text=Click for JS Confirm
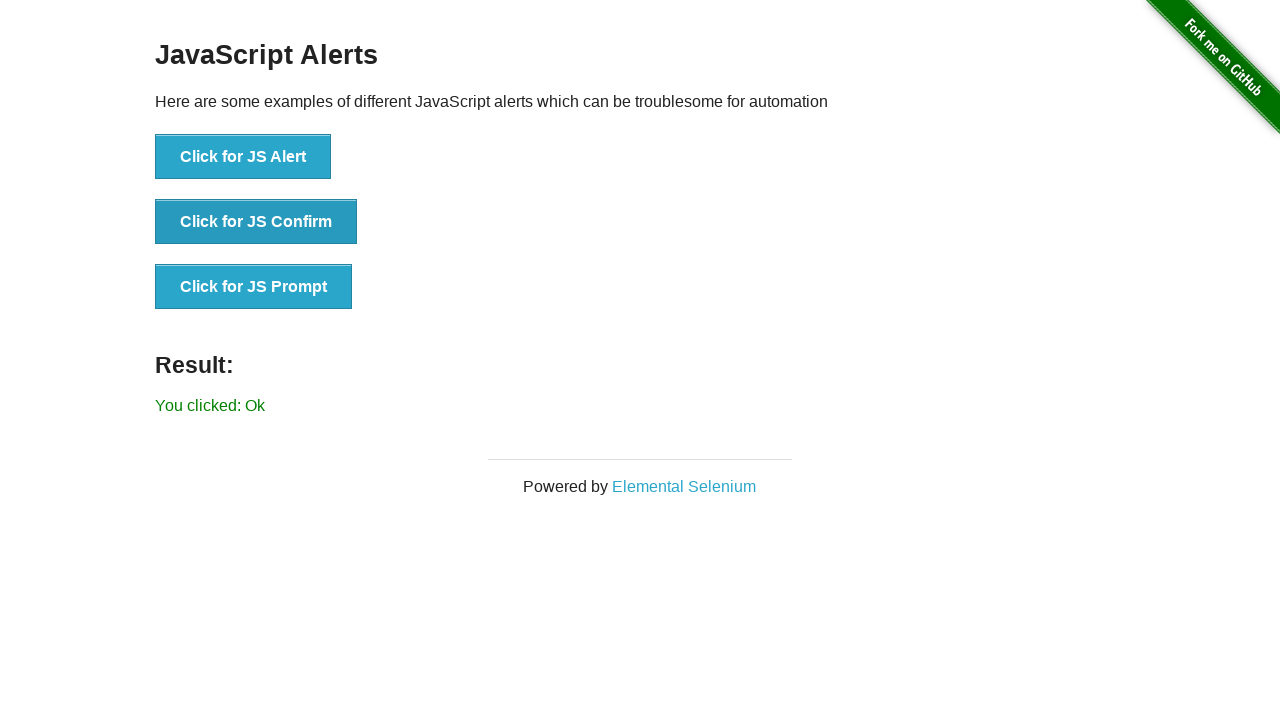

Verified result message appeared after accepting confirm dialog
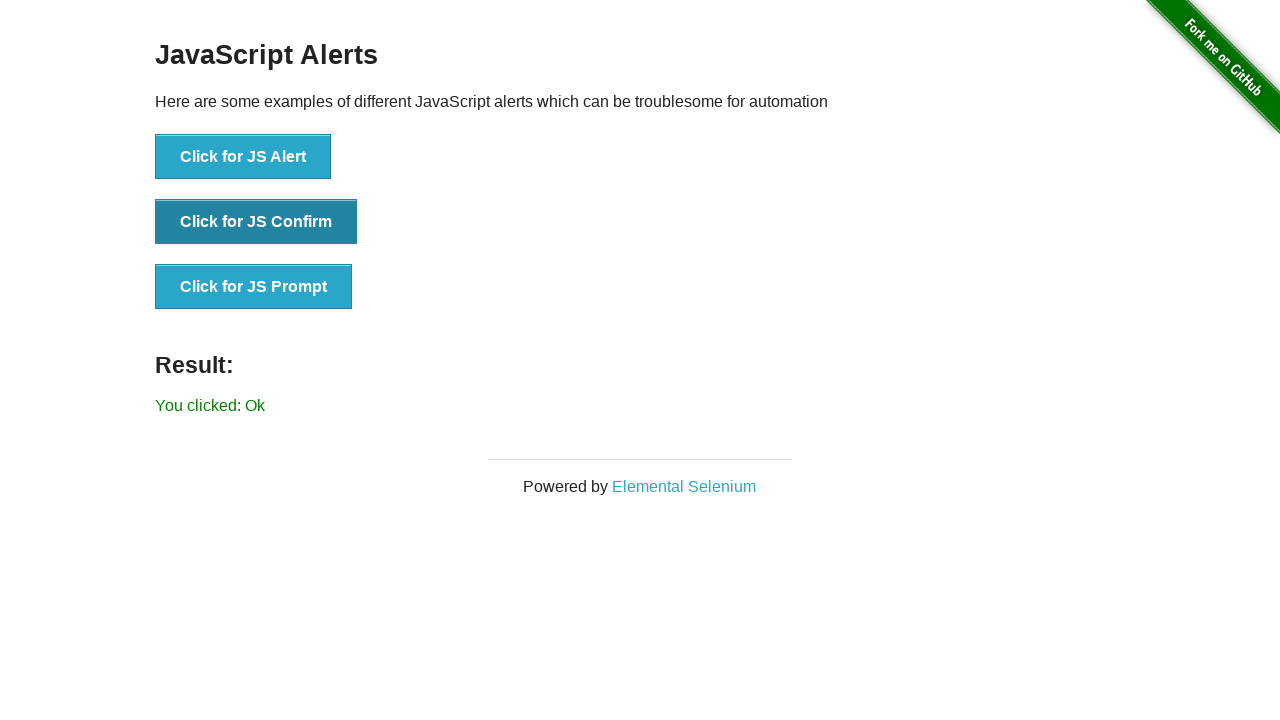

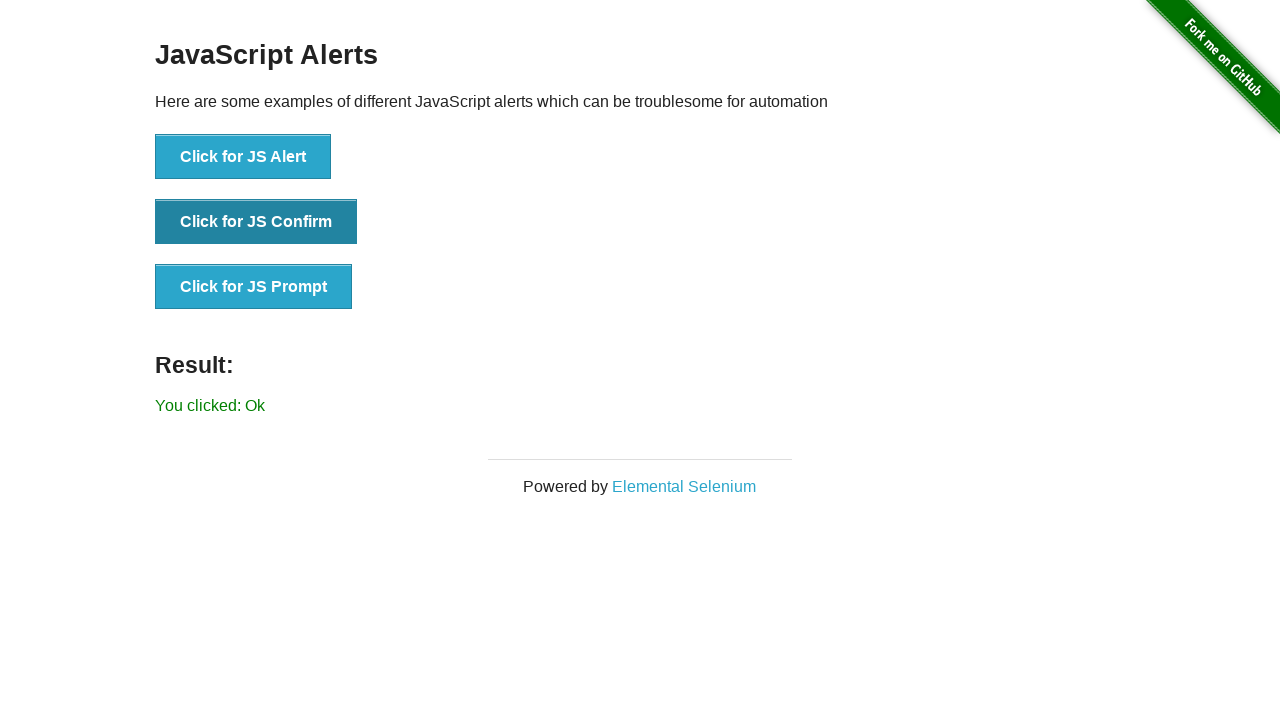